Tests filtering by 'Active' tasks when some tasks are completed - adds four tasks, marks first and third as complete, then verifies only two active tasks appear in Active filter.

Starting URL: https://demo.playwright.dev/todomvc/#/

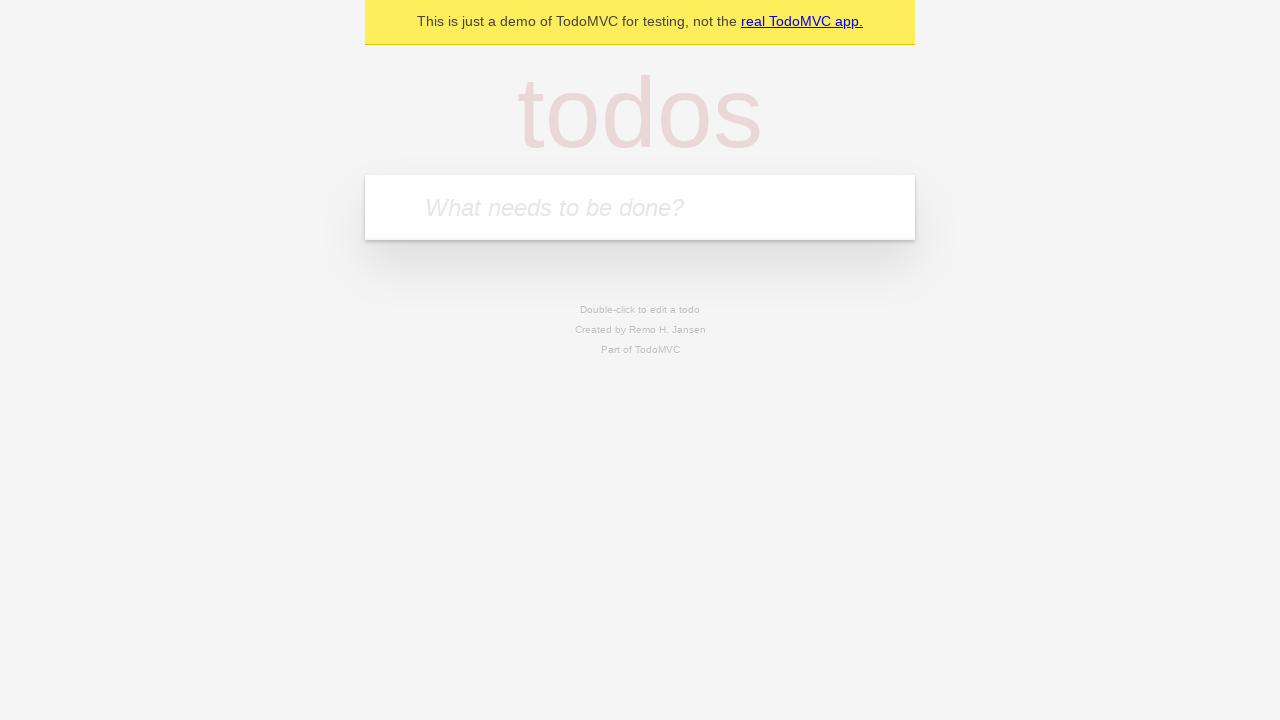

Filled new task input with 'First task' on .new-todo
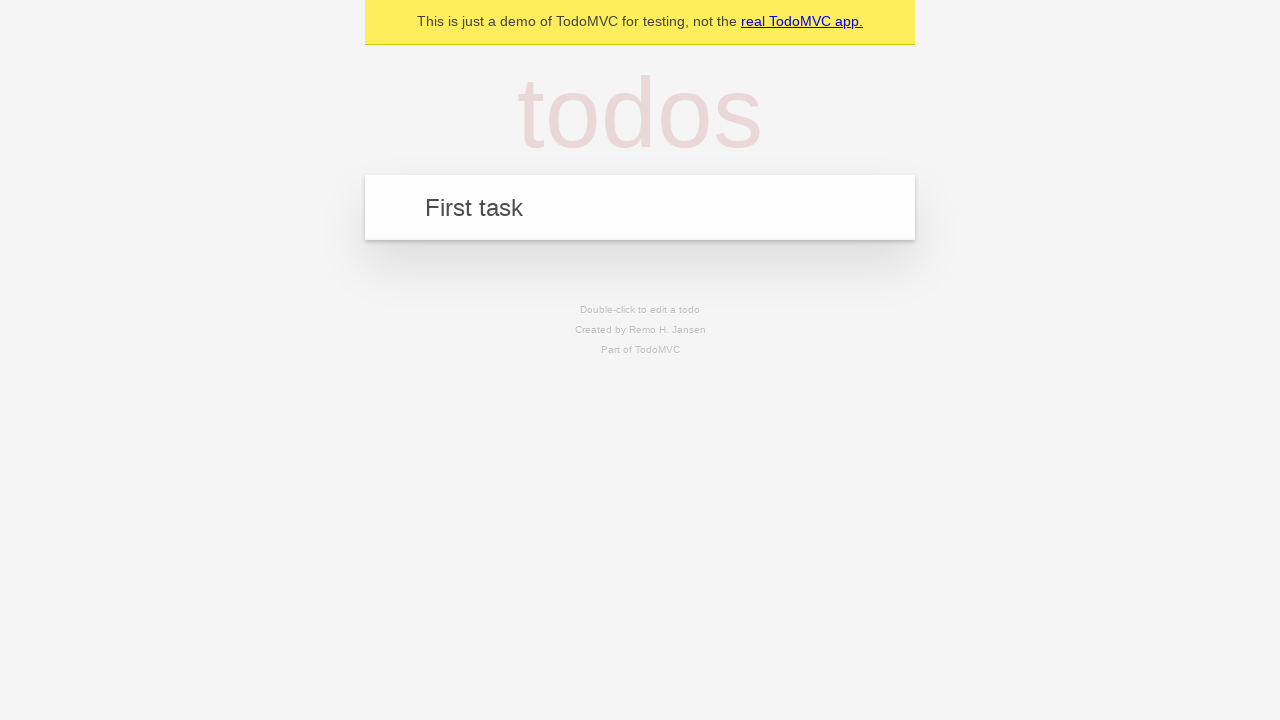

Pressed Enter to add first task
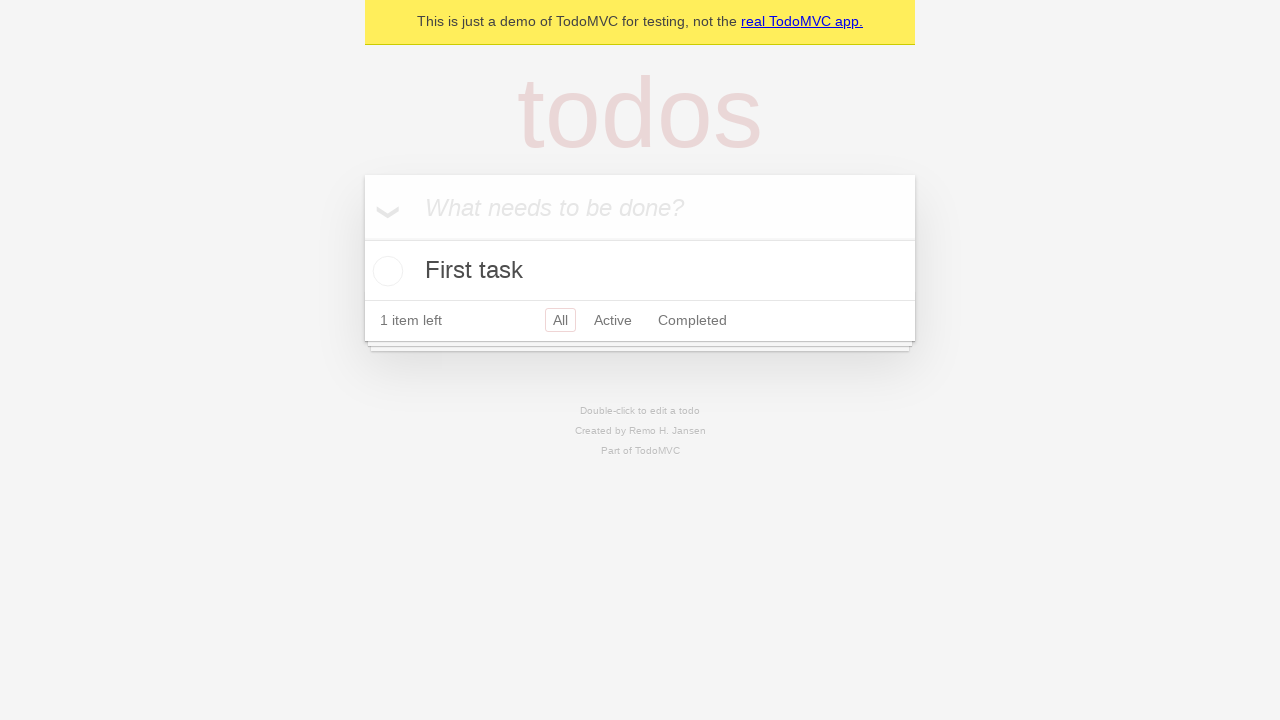

Filled new task input with 'Second task' on .new-todo
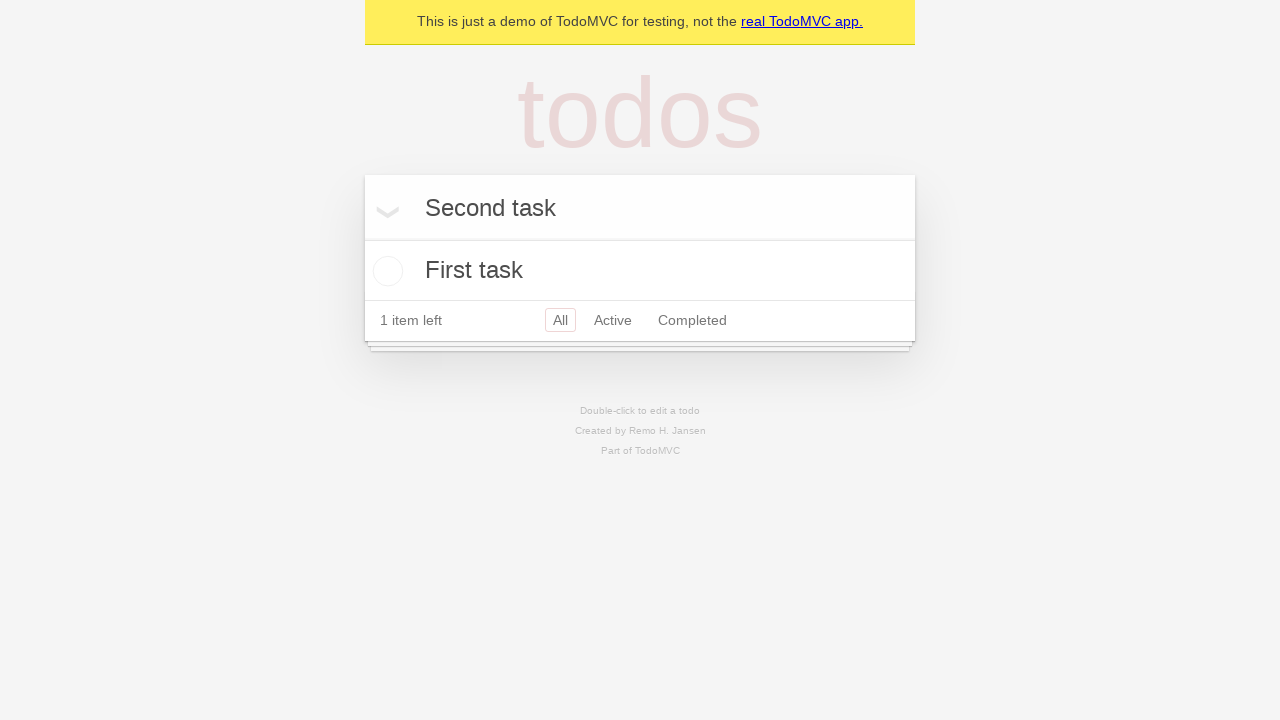

Pressed Enter to add second task
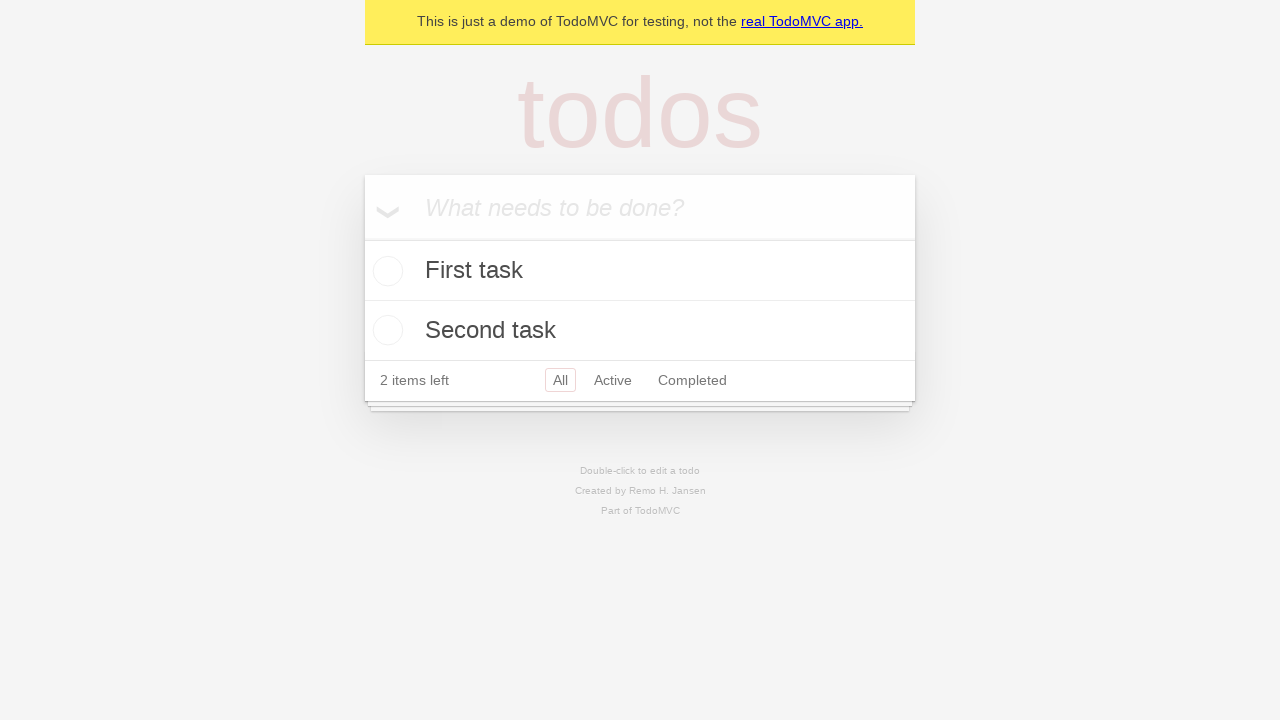

Filled new task input with 'Third task' on .new-todo
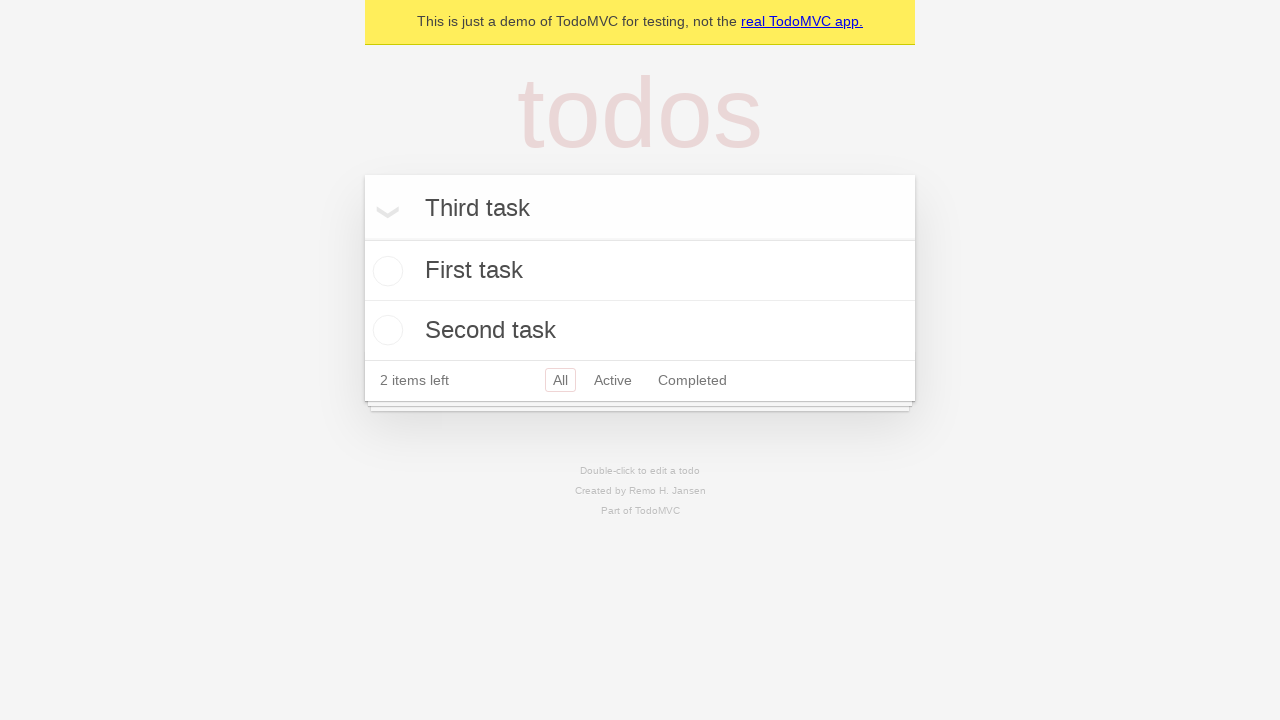

Pressed Enter to add third task
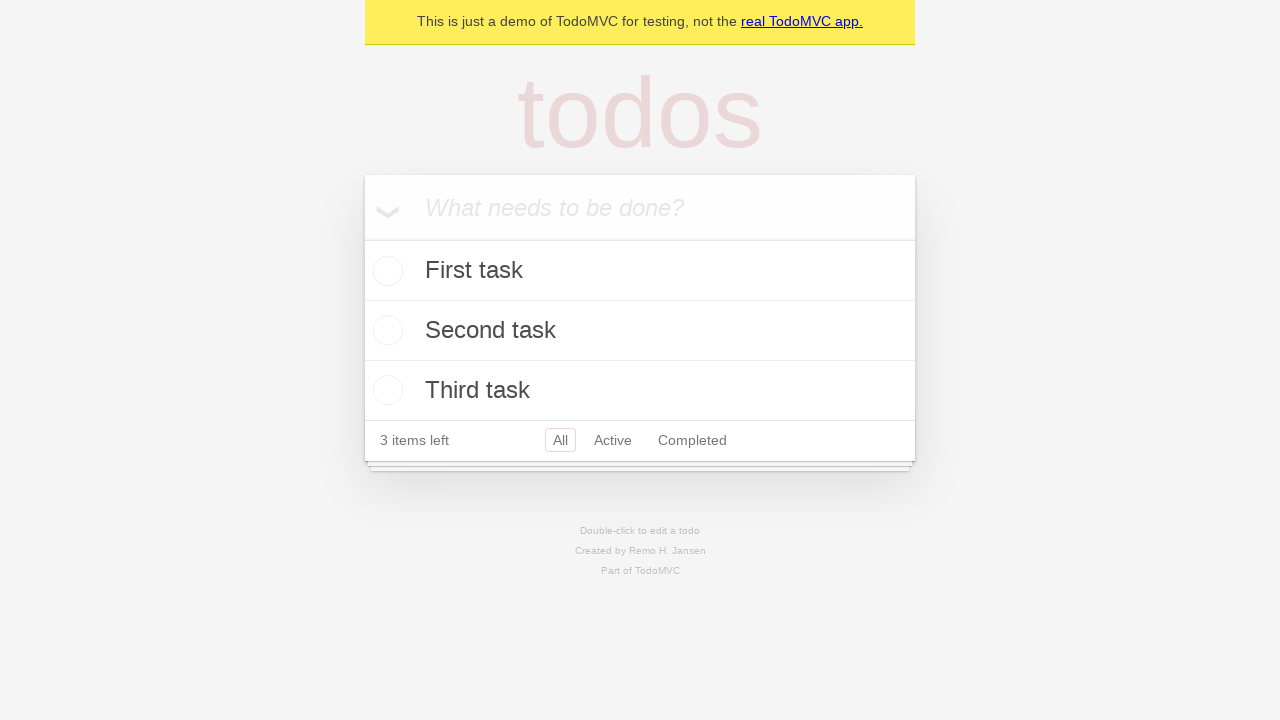

Filled new task input with 'Fourth task' on .new-todo
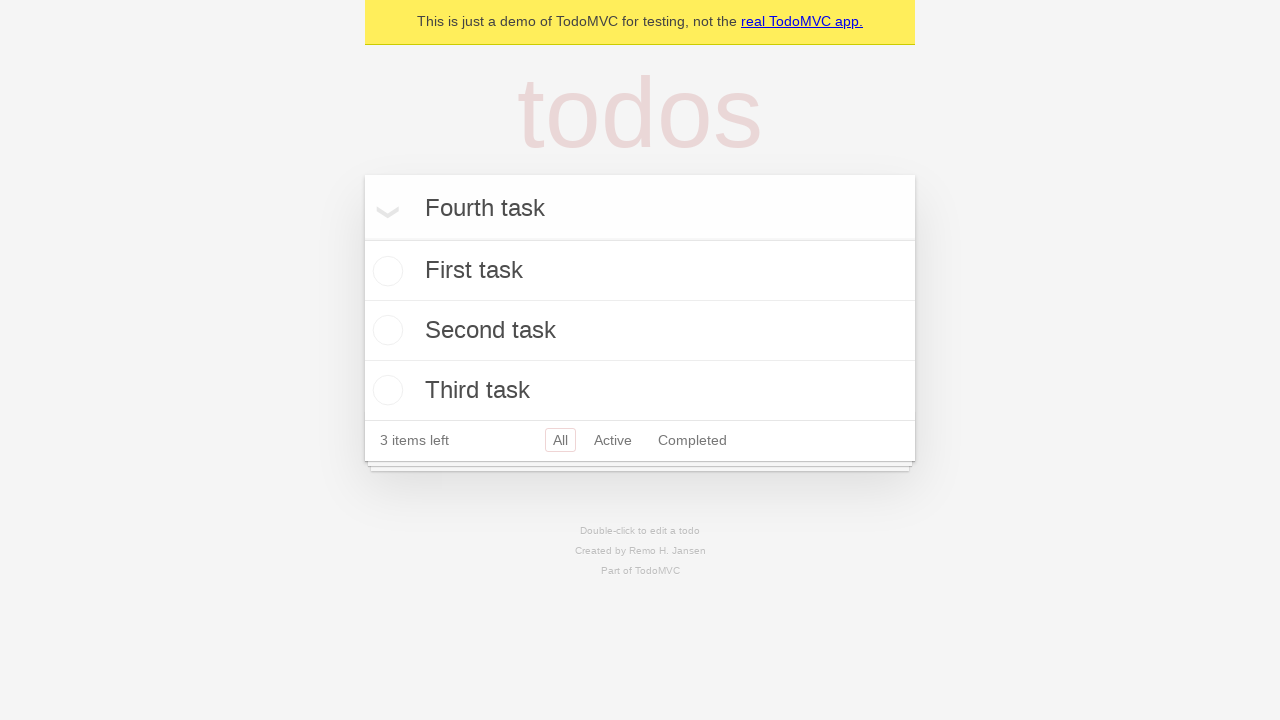

Pressed Enter to add fourth task
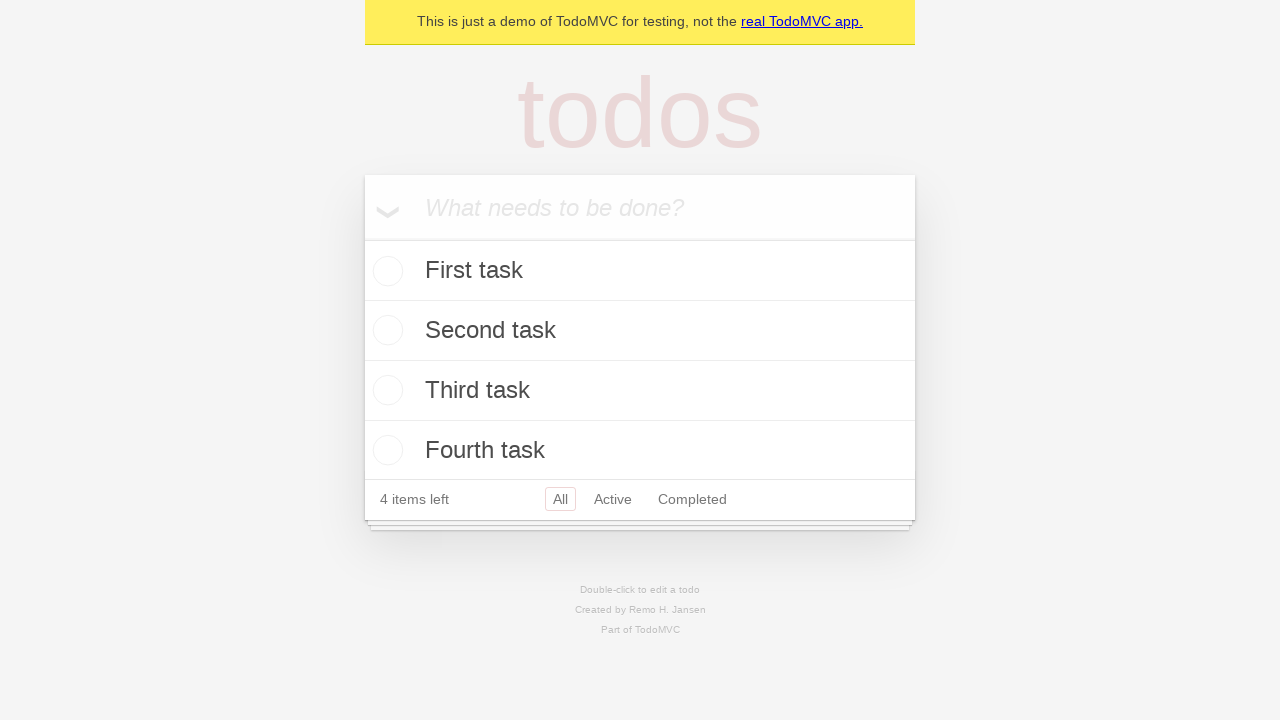

Waited for all four tasks to be loaded
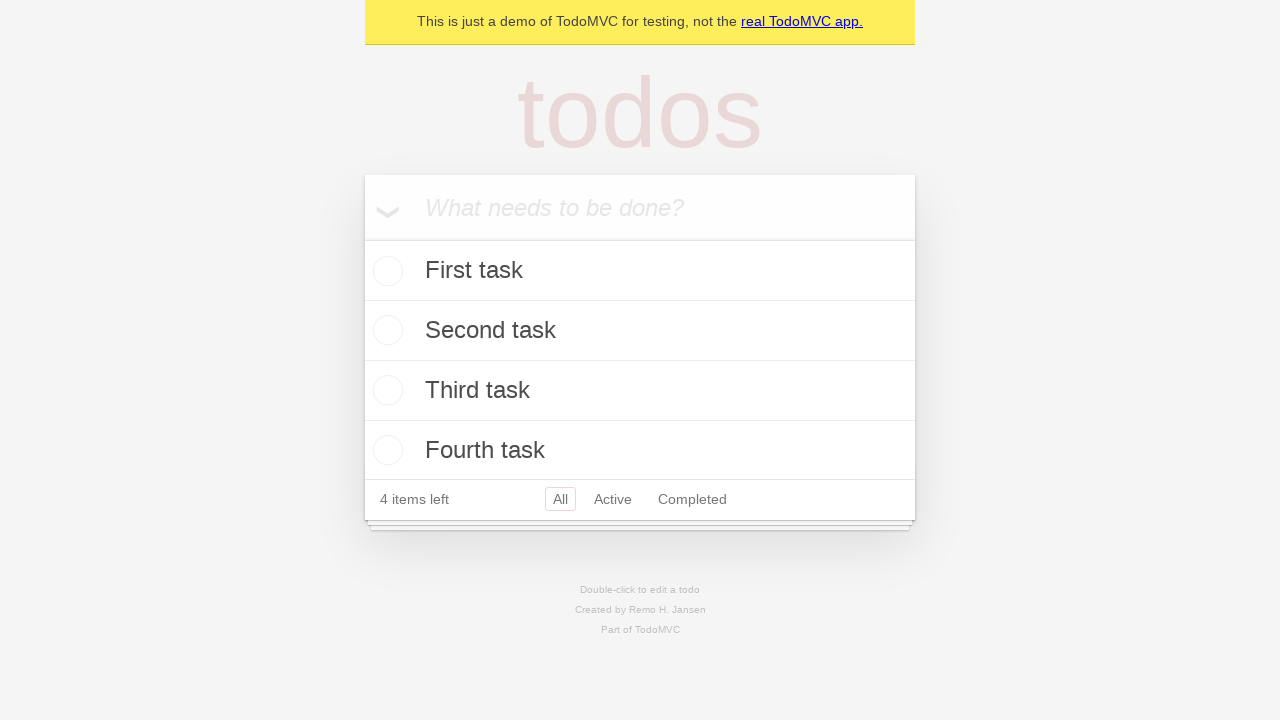

Marked first task as completed at (385, 271) on .toggle >> nth=0
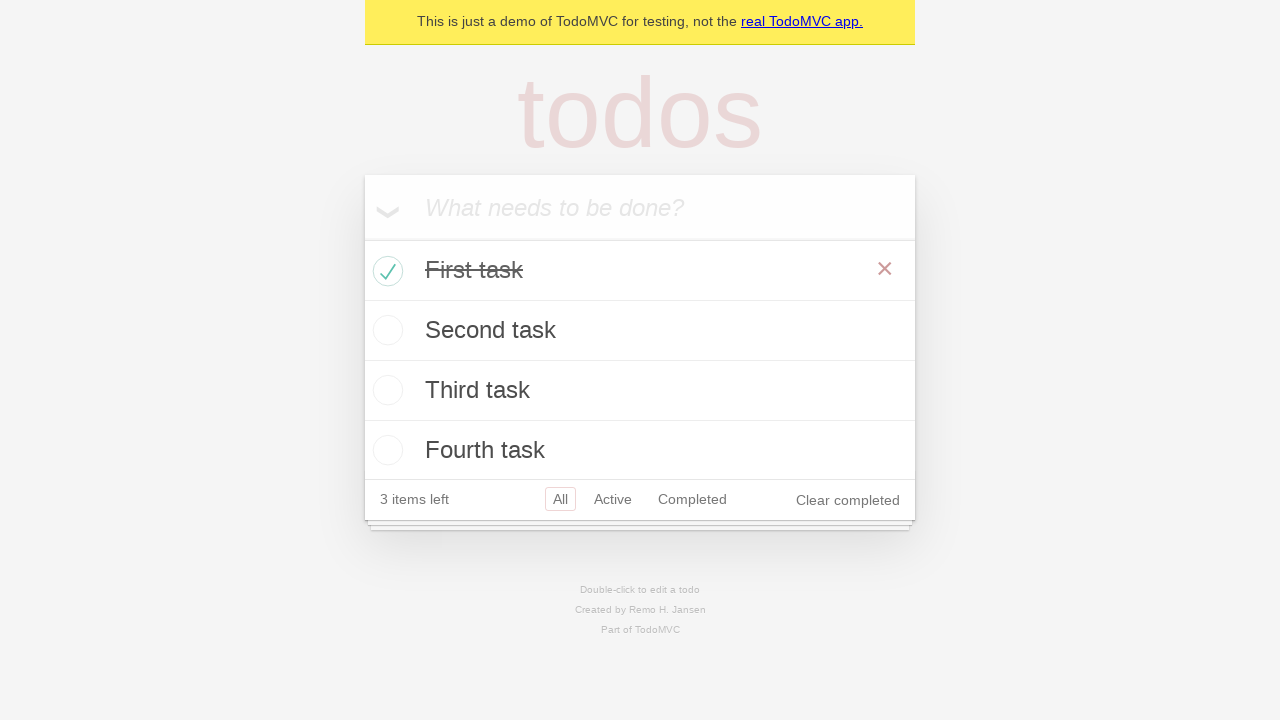

Marked third task as completed at (385, 390) on .toggle >> nth=2
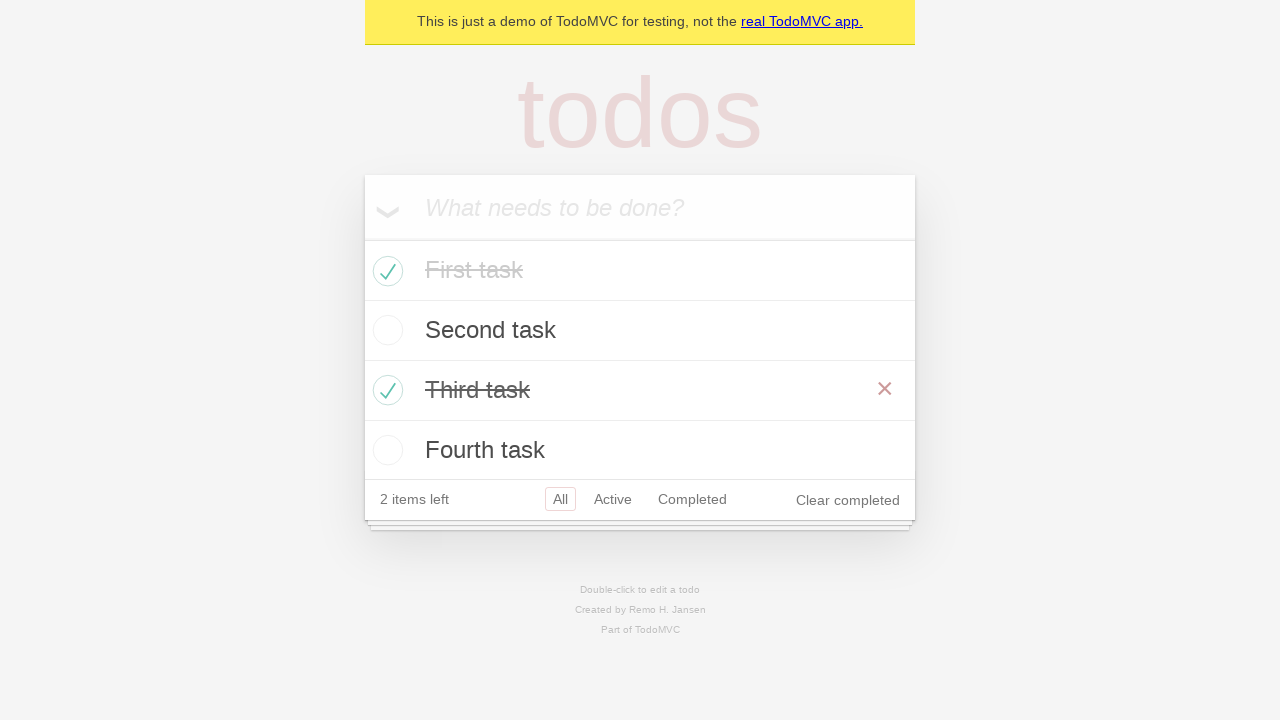

Clicked on Active filter button at (613, 499) on a[href="#/active"]
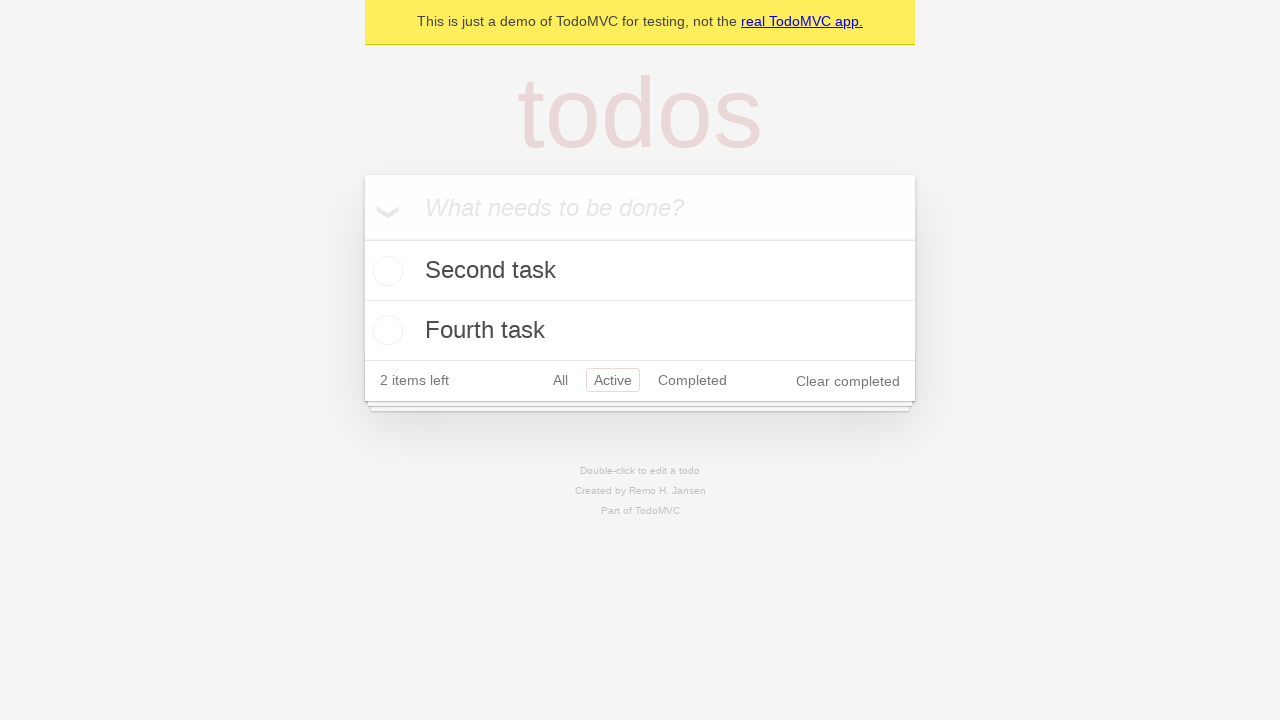

Active filter was applied successfully, showing only 2 active tasks (Second and Fourth)
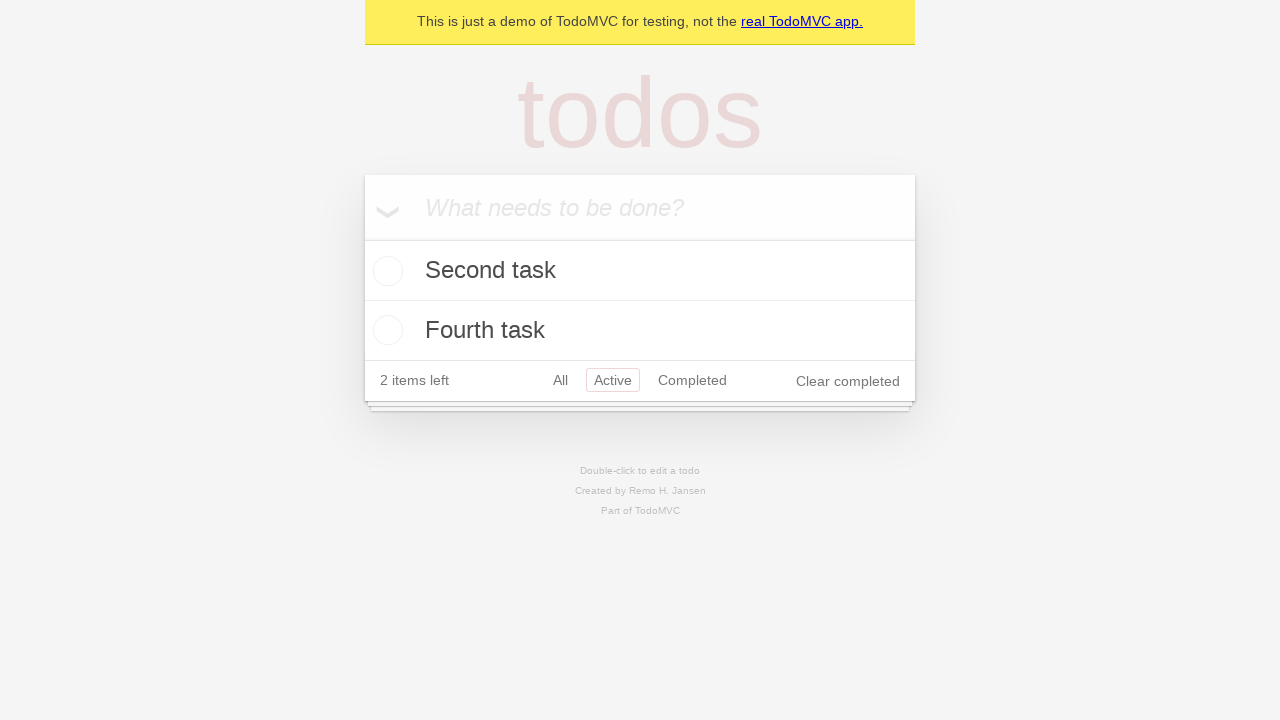

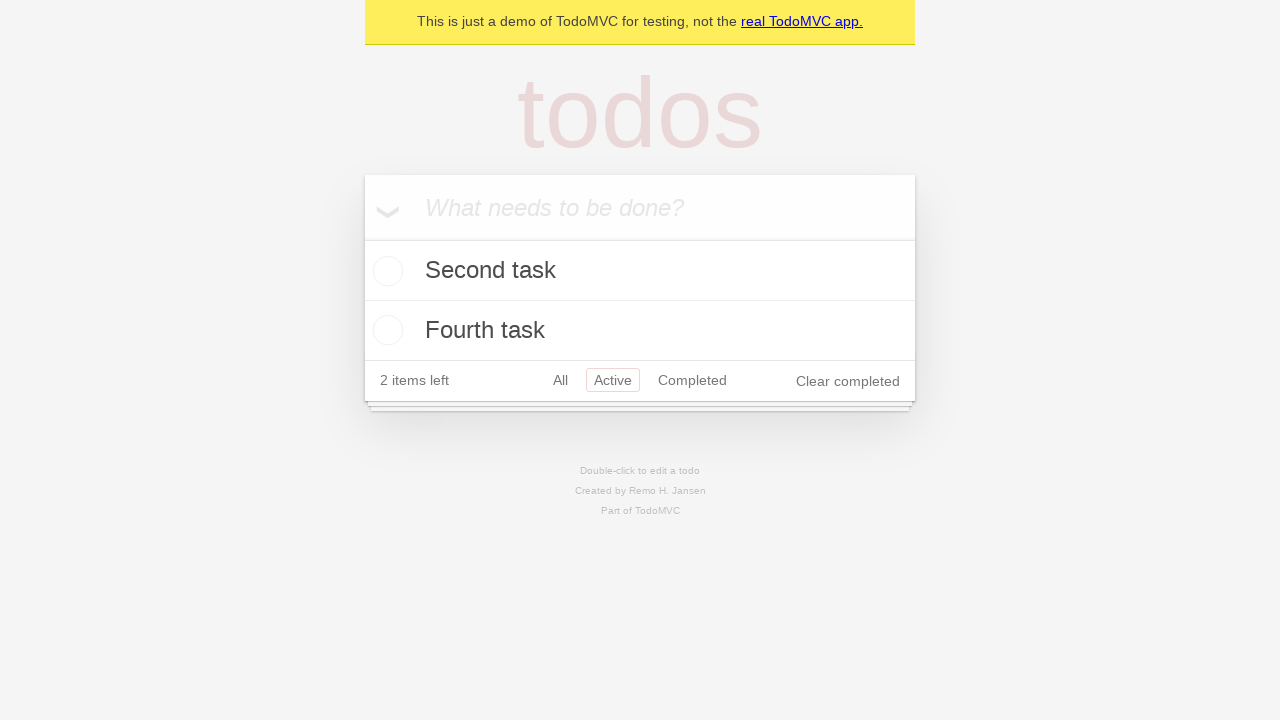